Verifies all text labels on the Draggable page by clicking through each tab (Simple, Axis Restricted, Container Restricted, Cursor Style) and checking the displayed text content.

Starting URL: https://demoqa.com/dragabble

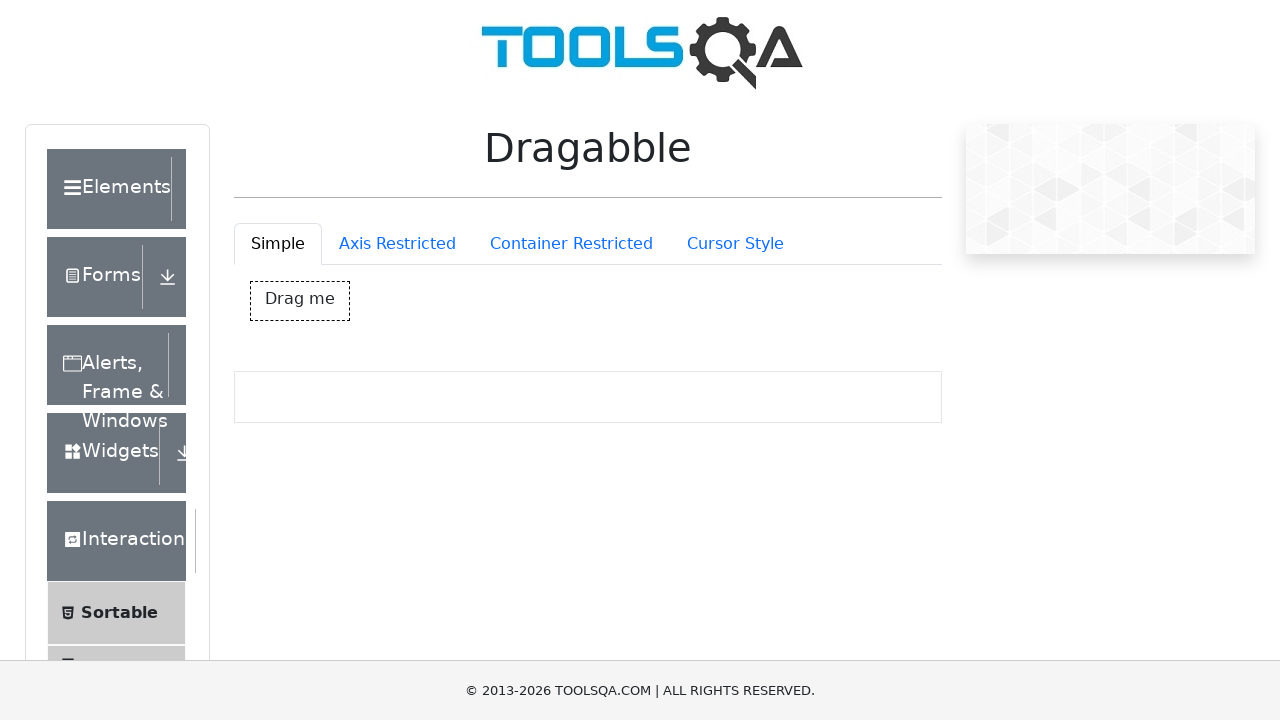

Clicked Simple tab on Draggable page at (278, 244) on #draggableExample-tab-simple
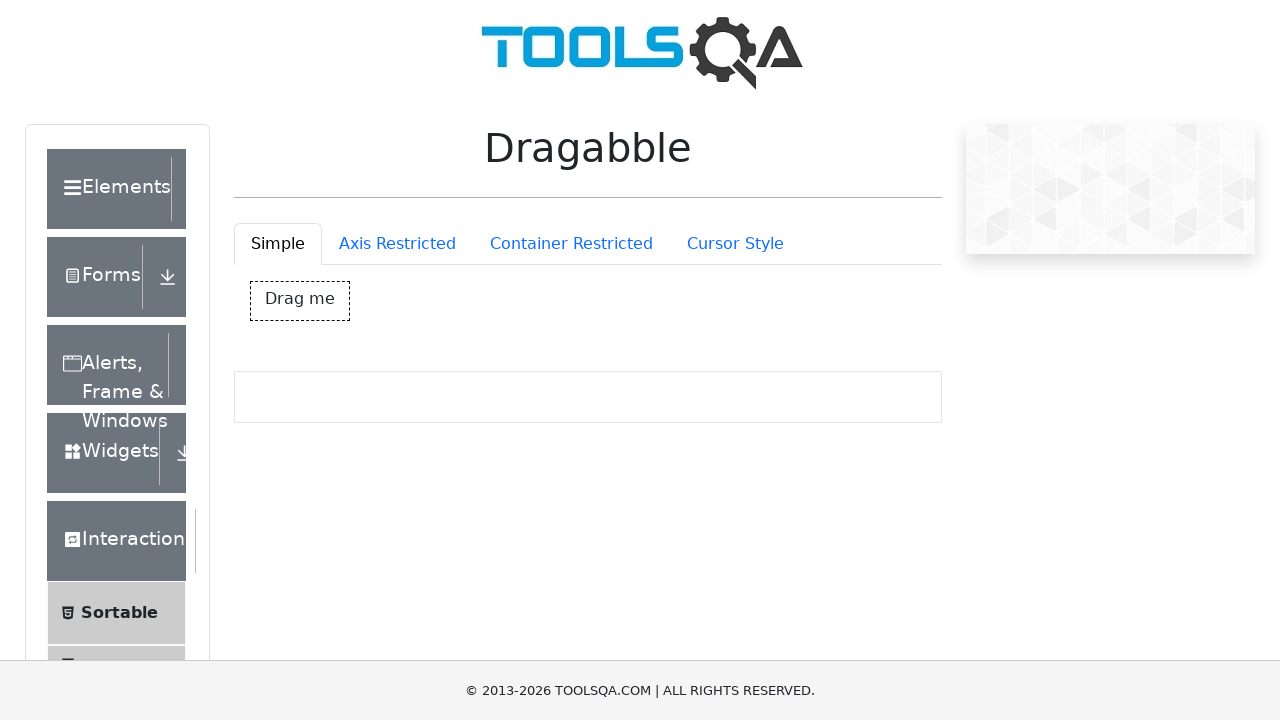

Simple drag element loaded
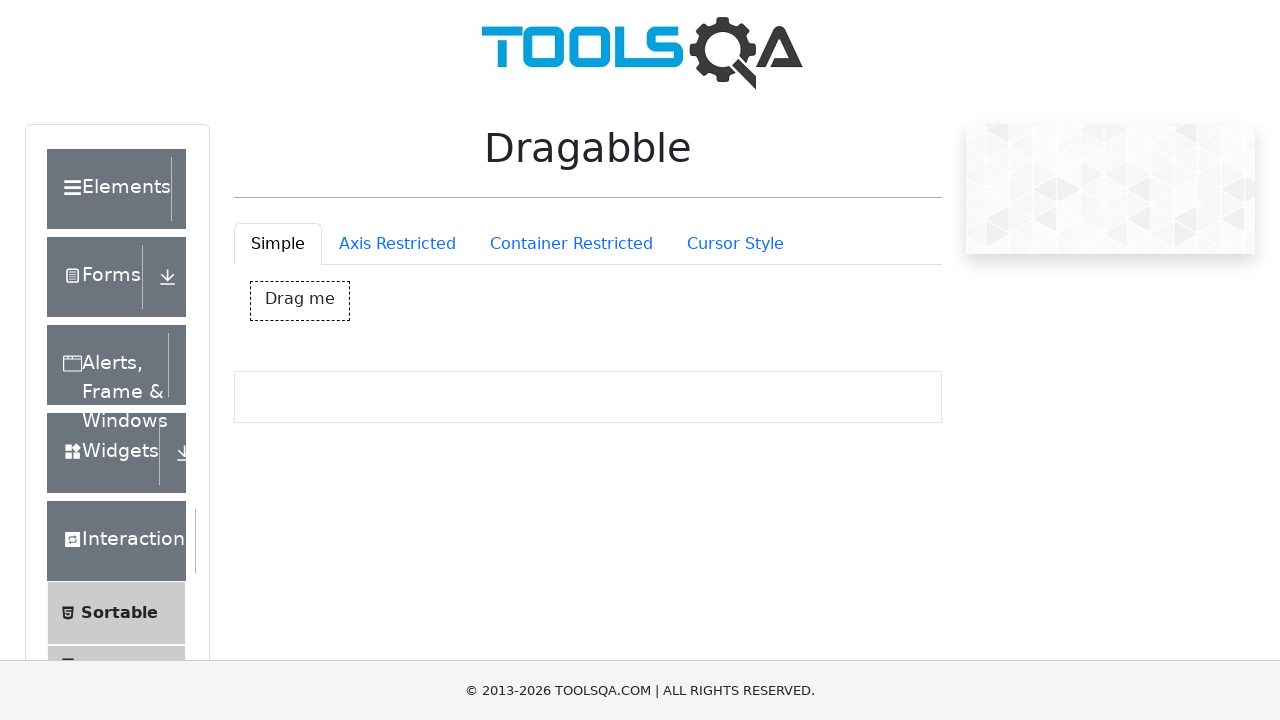

Clicked Axis Restricted tab at (397, 244) on #draggableExample-tab-axisRestriction
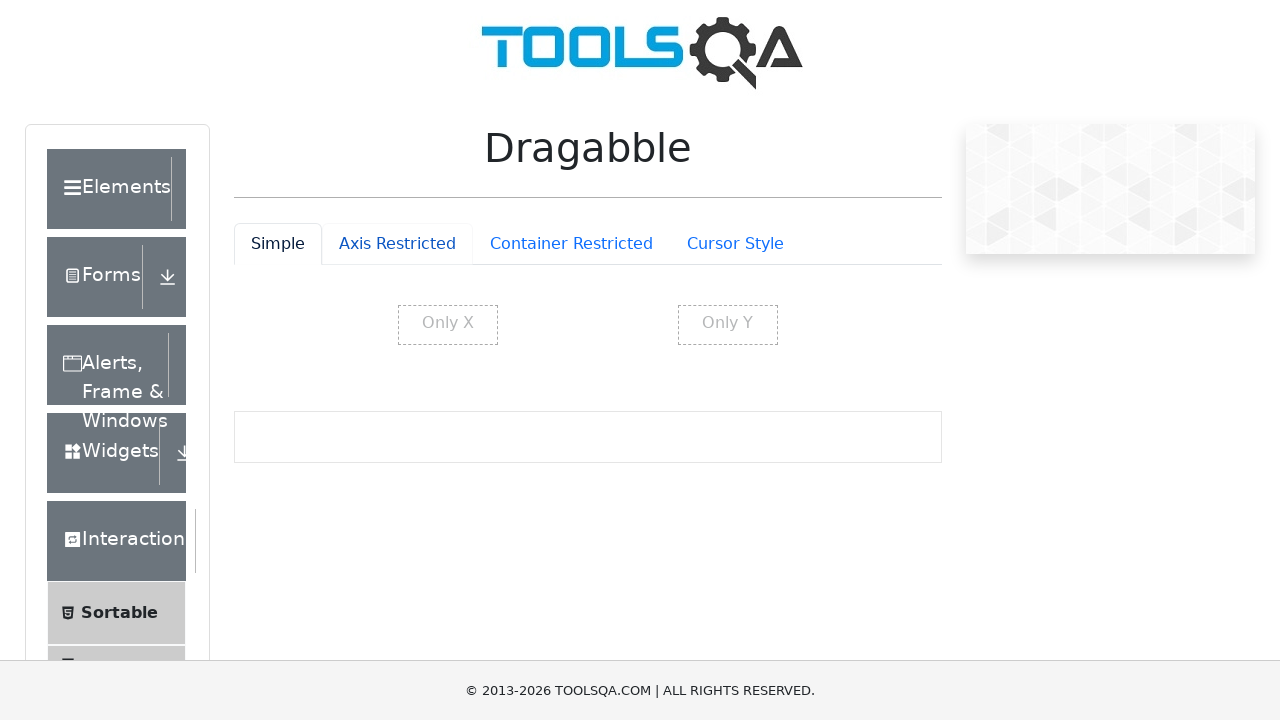

X-axis restricted drag element loaded
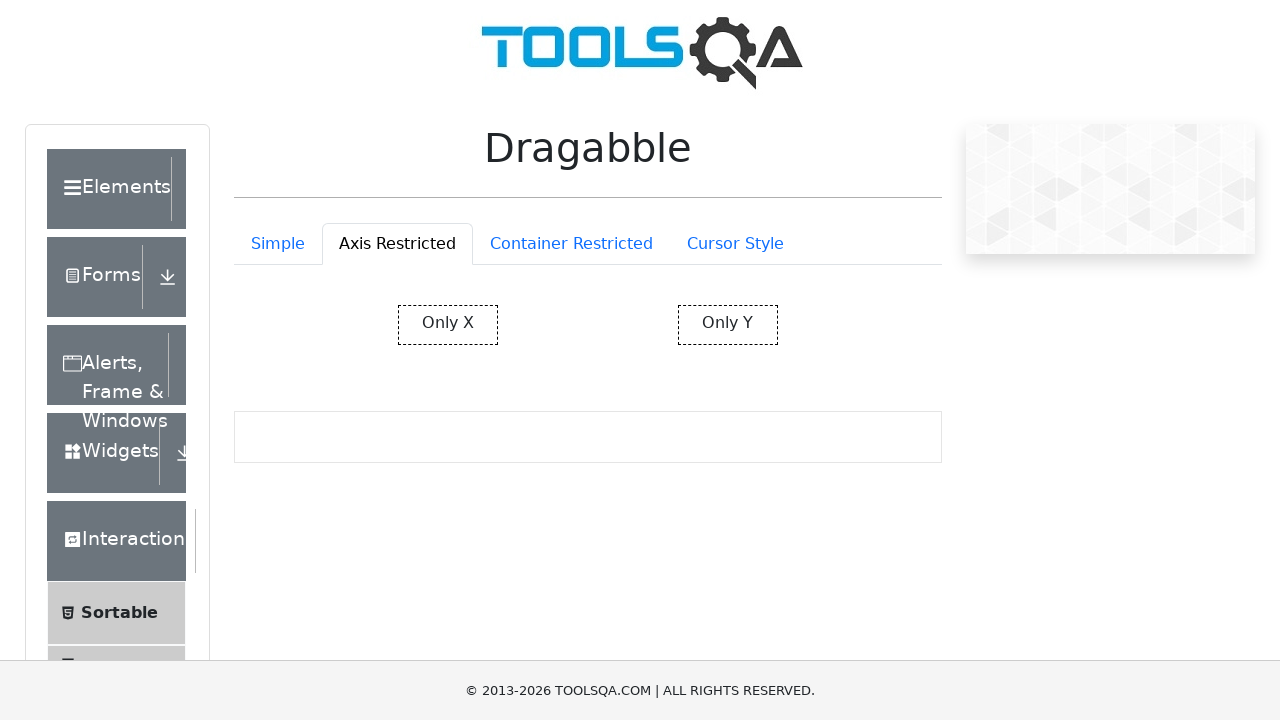

Y-axis restricted drag element loaded
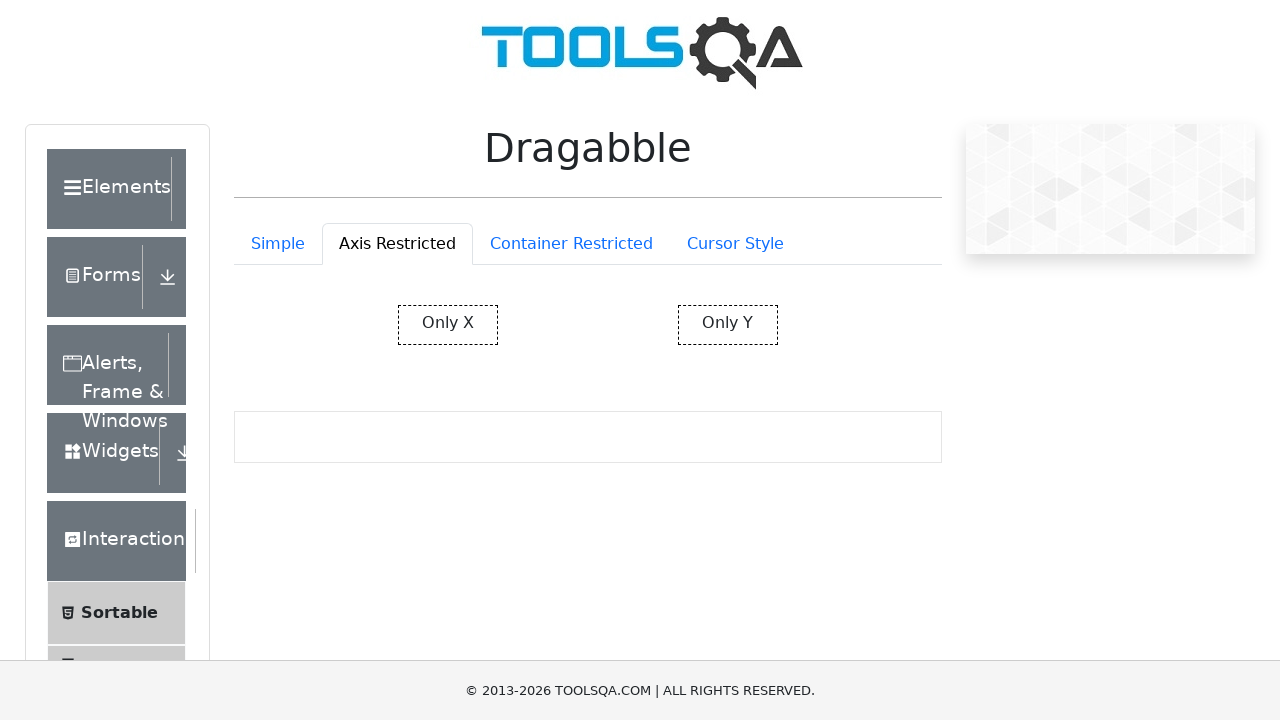

Clicked Container Restricted tab at (571, 244) on #draggableExample-tab-containerRestriction
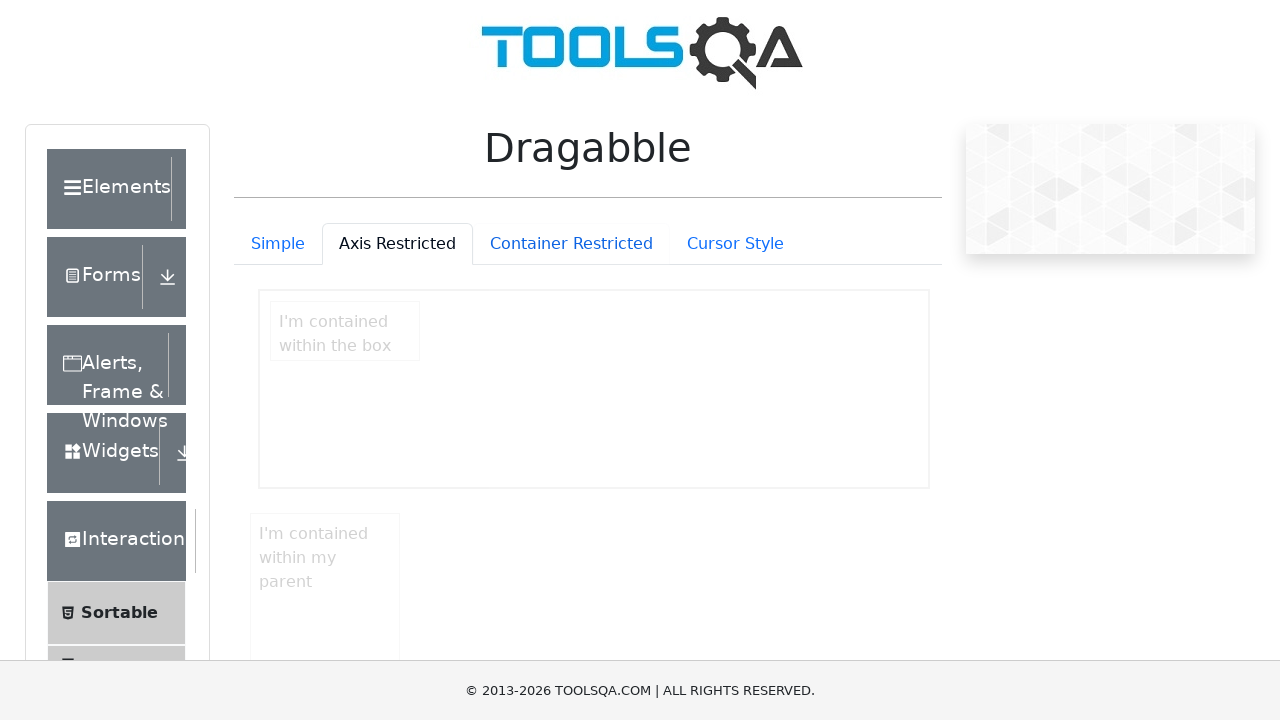

Container restricted drag element loaded
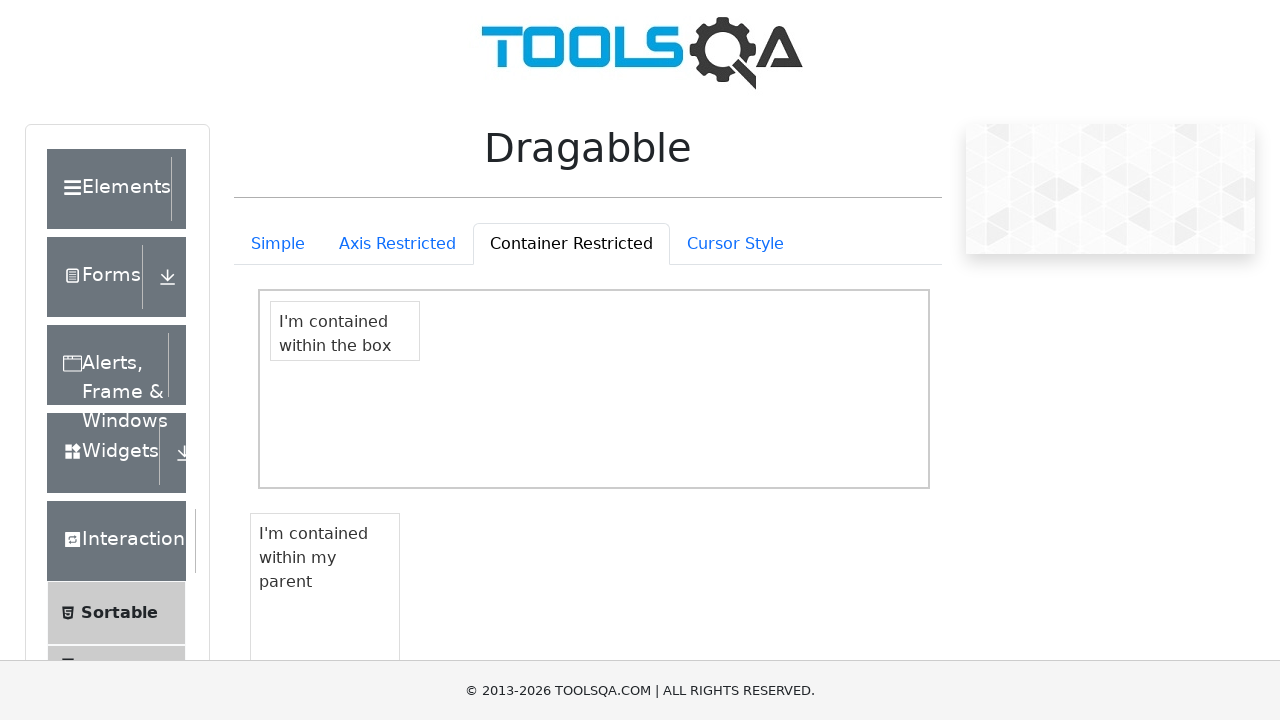

Clicked Cursor Style tab at (735, 244) on #draggableExample-tab-cursorStyle
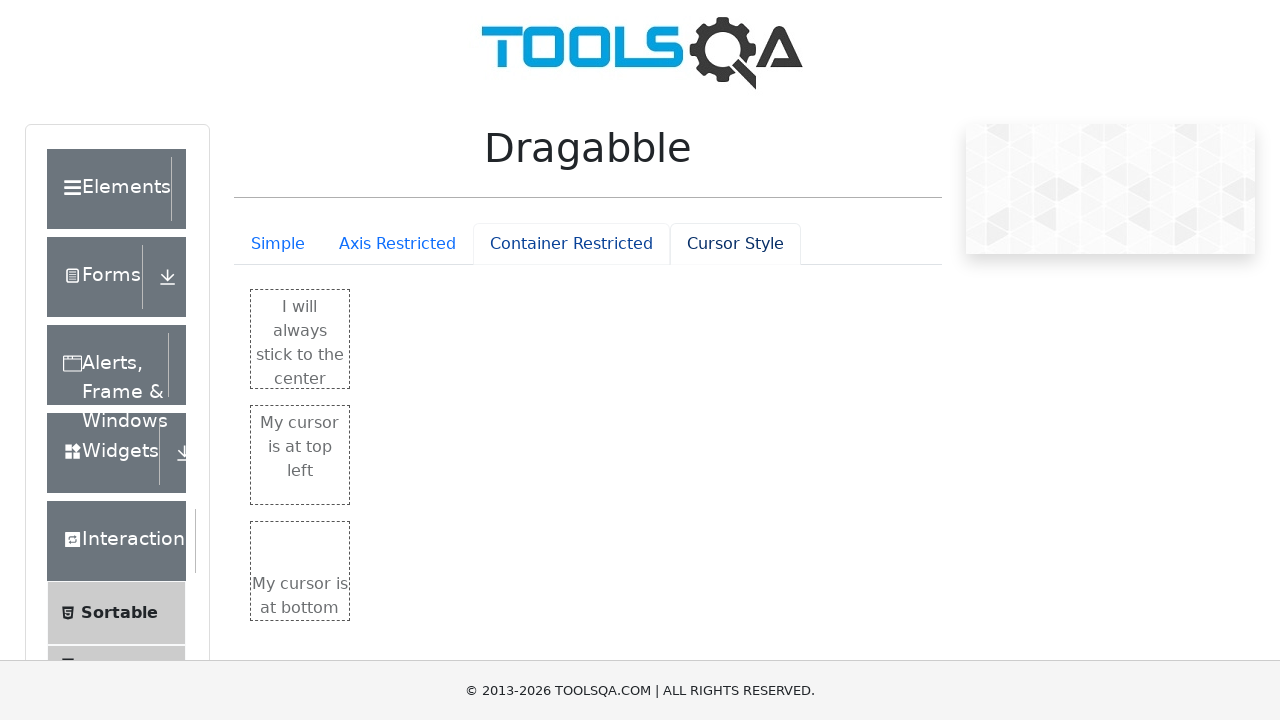

Center cursor style drag element loaded
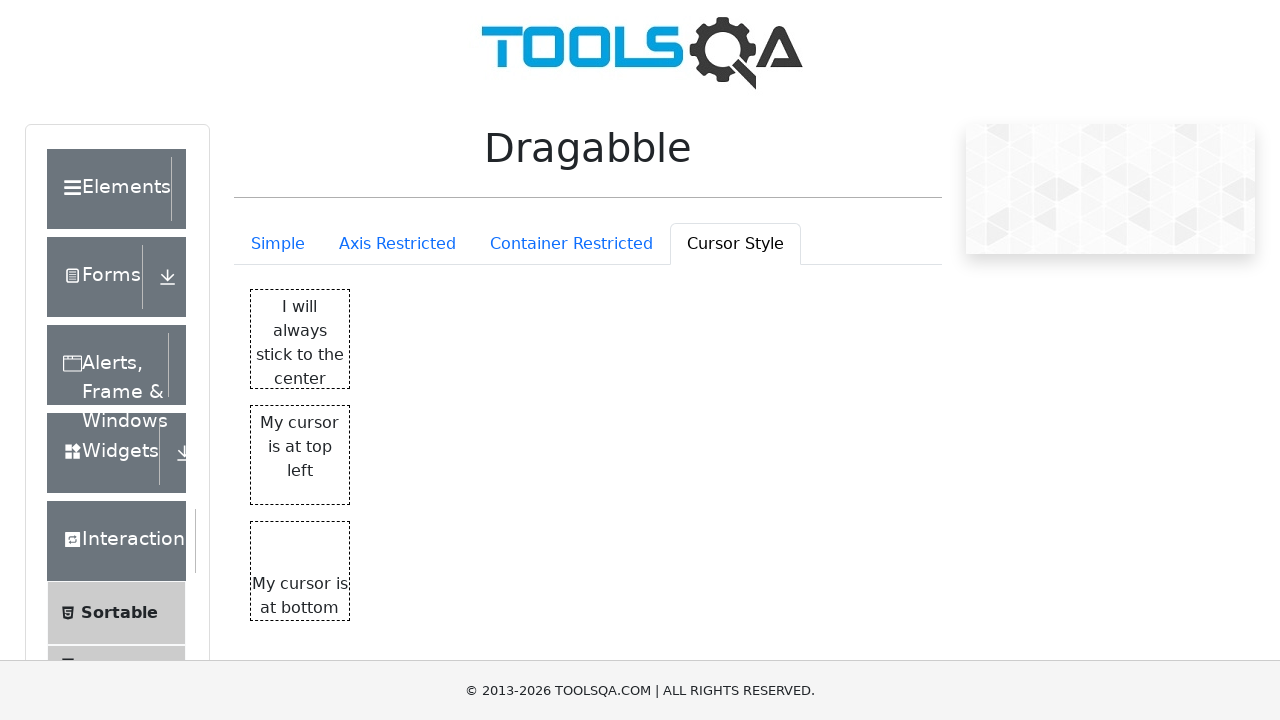

Top-left cursor style drag element loaded
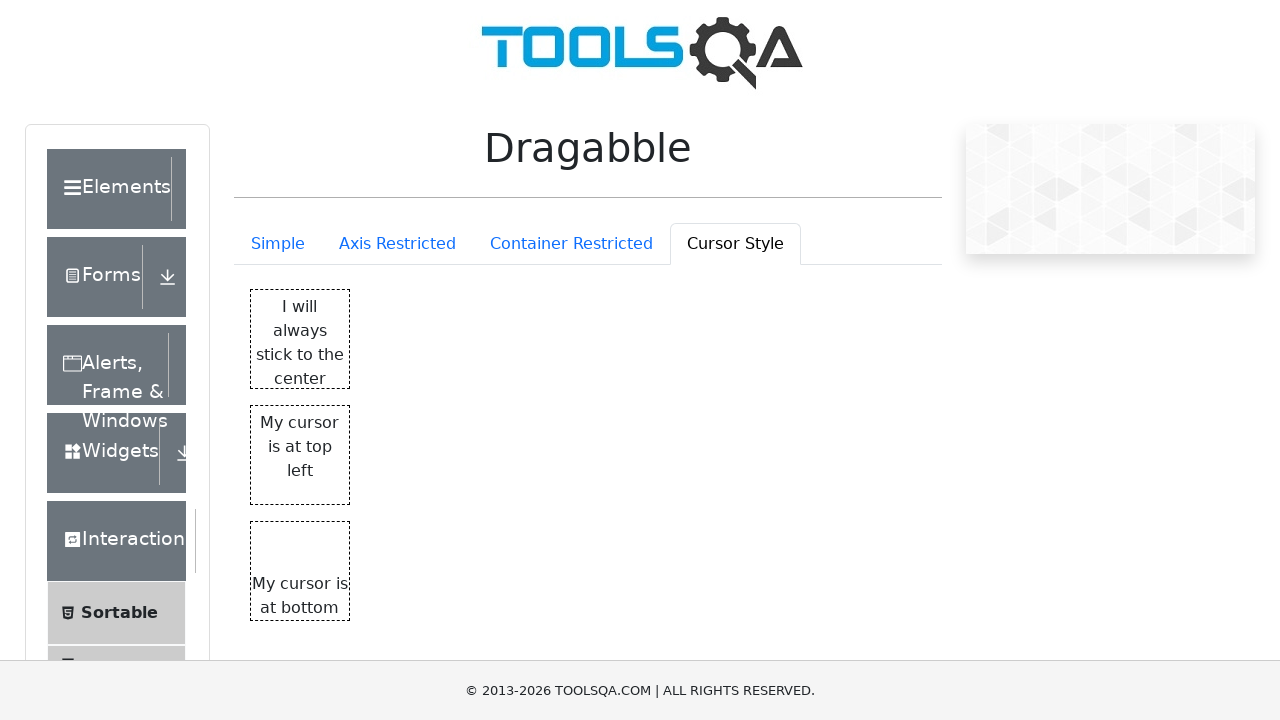

Bottom cursor style drag element loaded
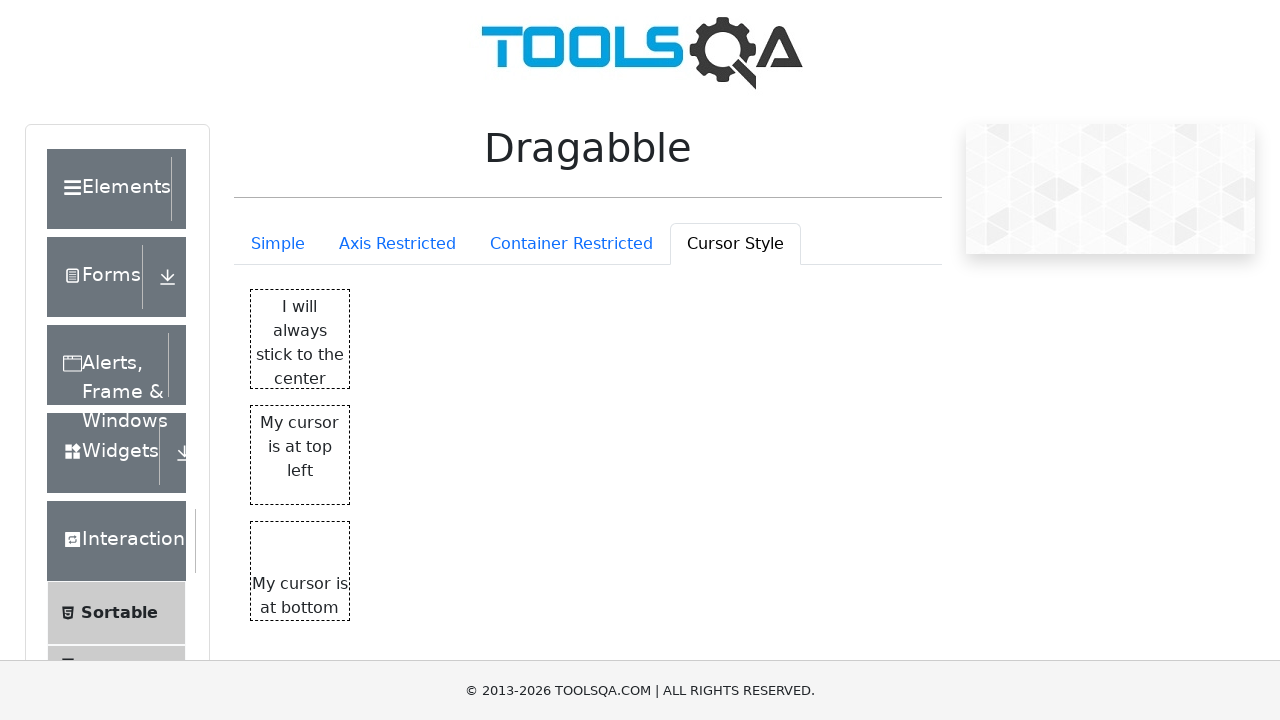

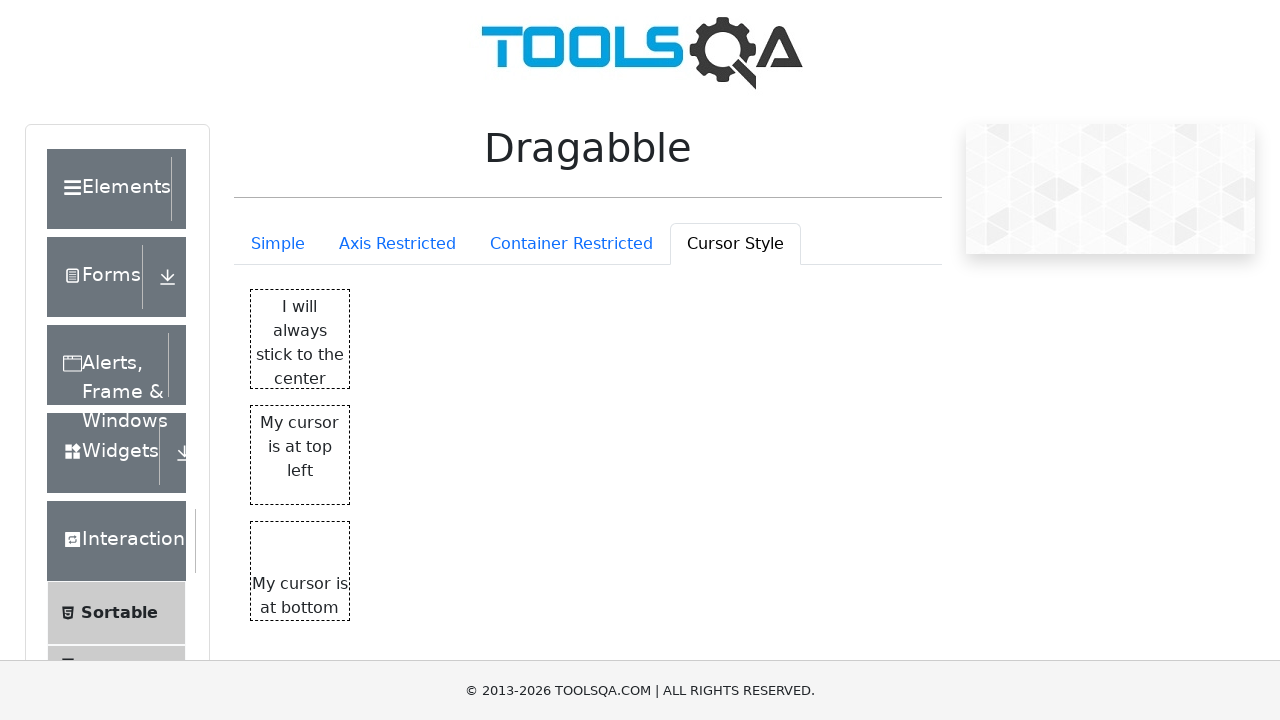